Tests that entered text is trimmed when editing a todo item

Starting URL: https://demo.playwright.dev/todomvc

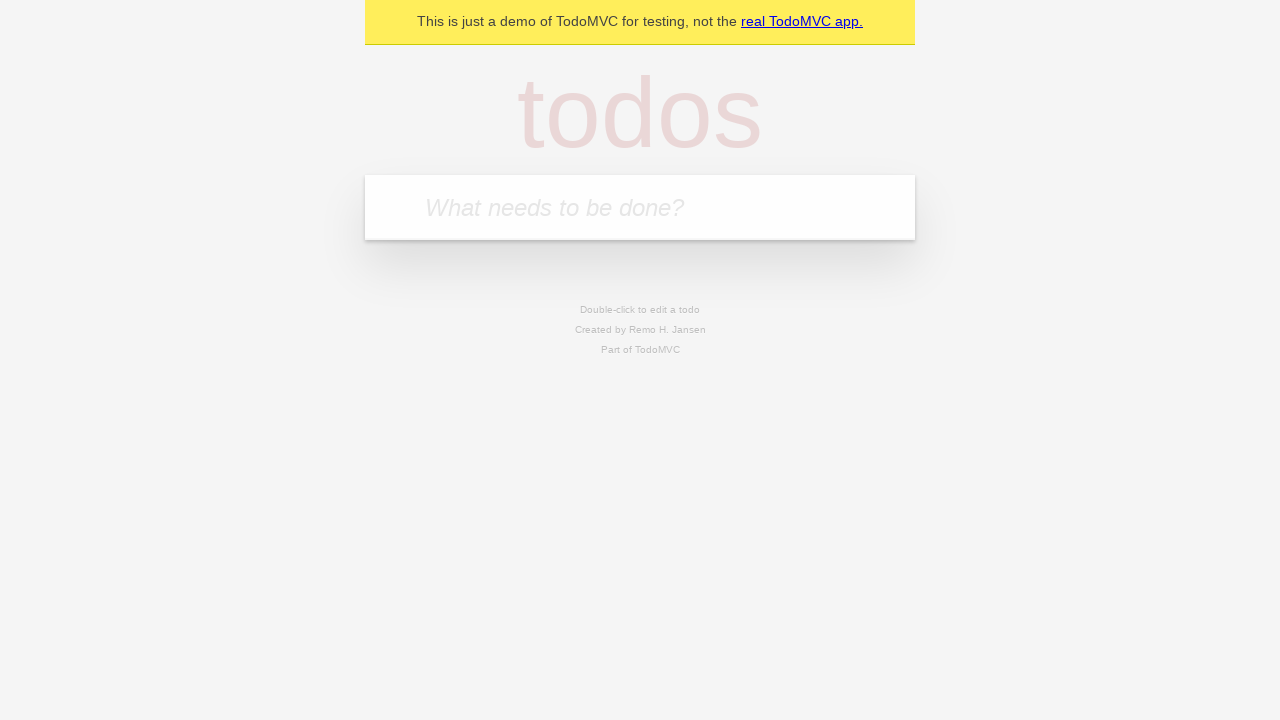

Filled todo input with 'buy some cheese' on internal:attr=[placeholder="What needs to be done?"i]
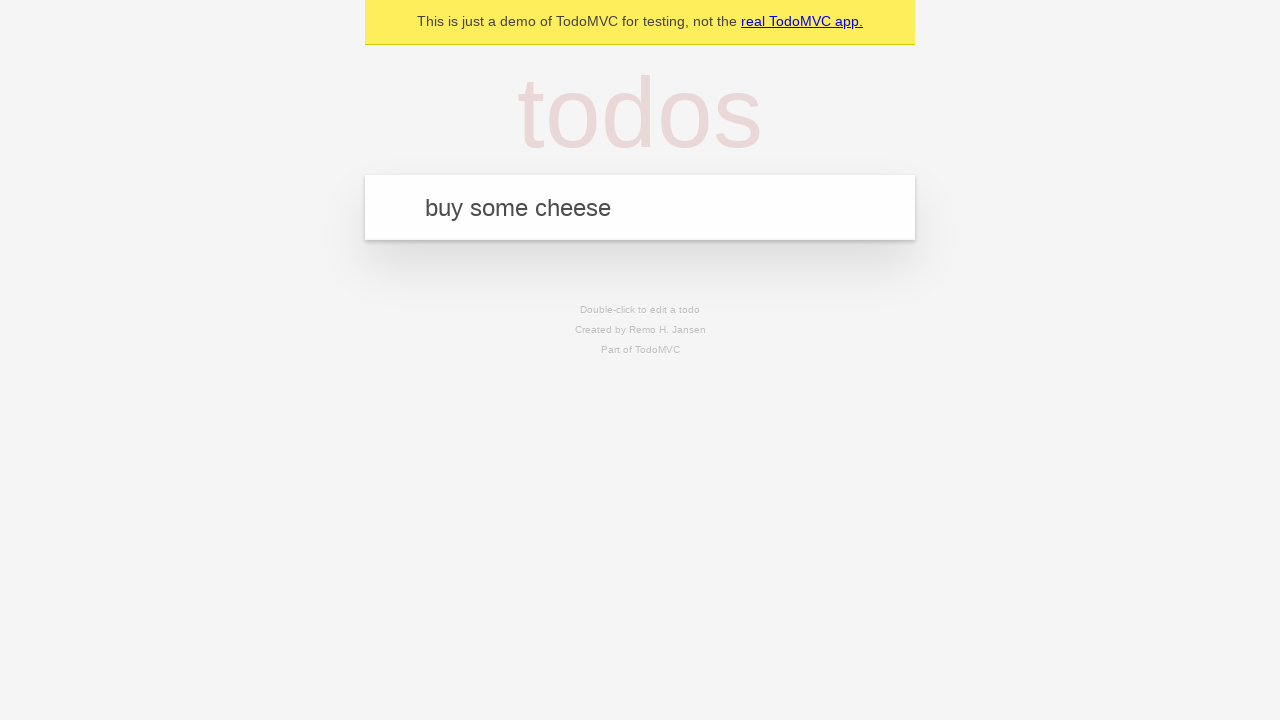

Pressed Enter to add first todo on internal:attr=[placeholder="What needs to be done?"i]
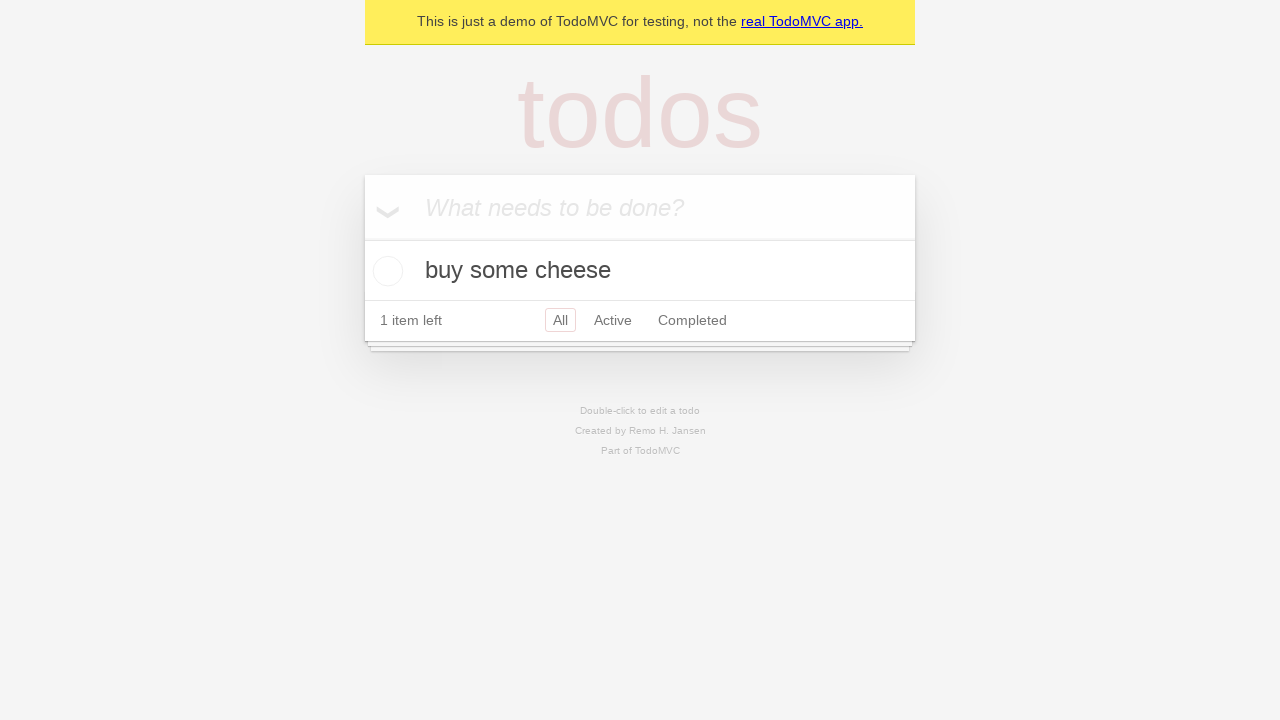

Filled todo input with 'feed the cat' on internal:attr=[placeholder="What needs to be done?"i]
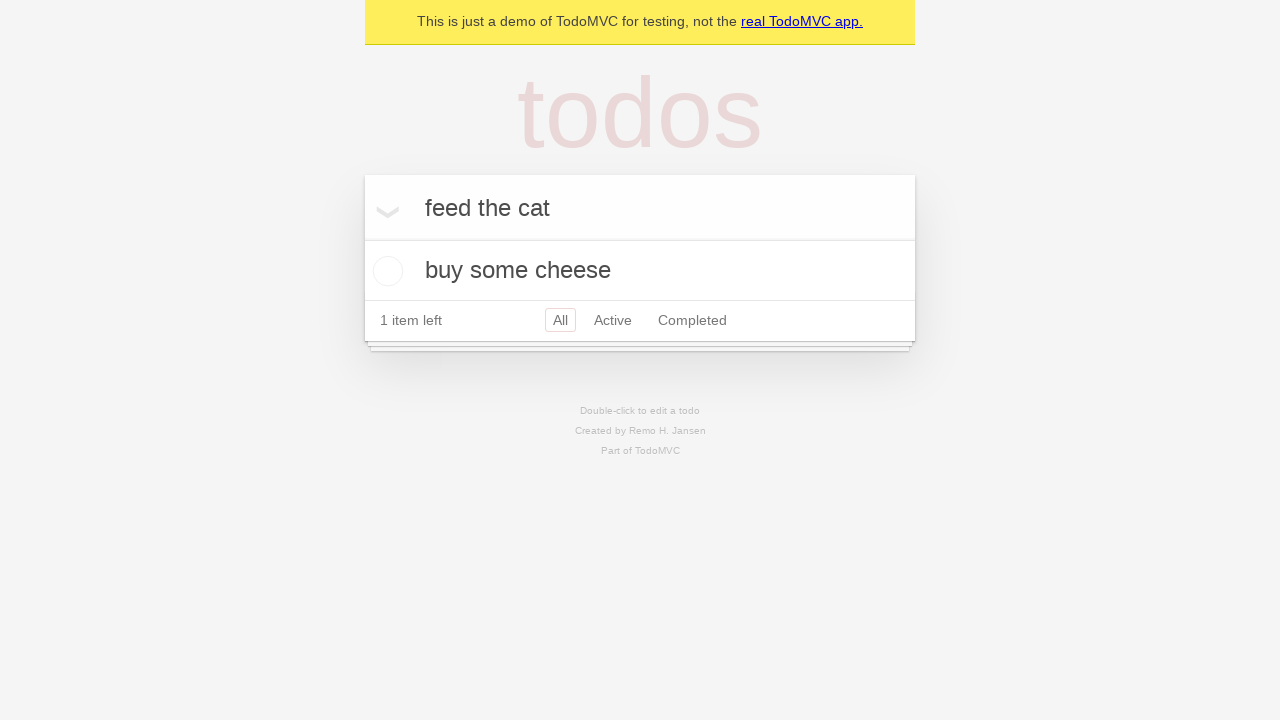

Pressed Enter to add second todo on internal:attr=[placeholder="What needs to be done?"i]
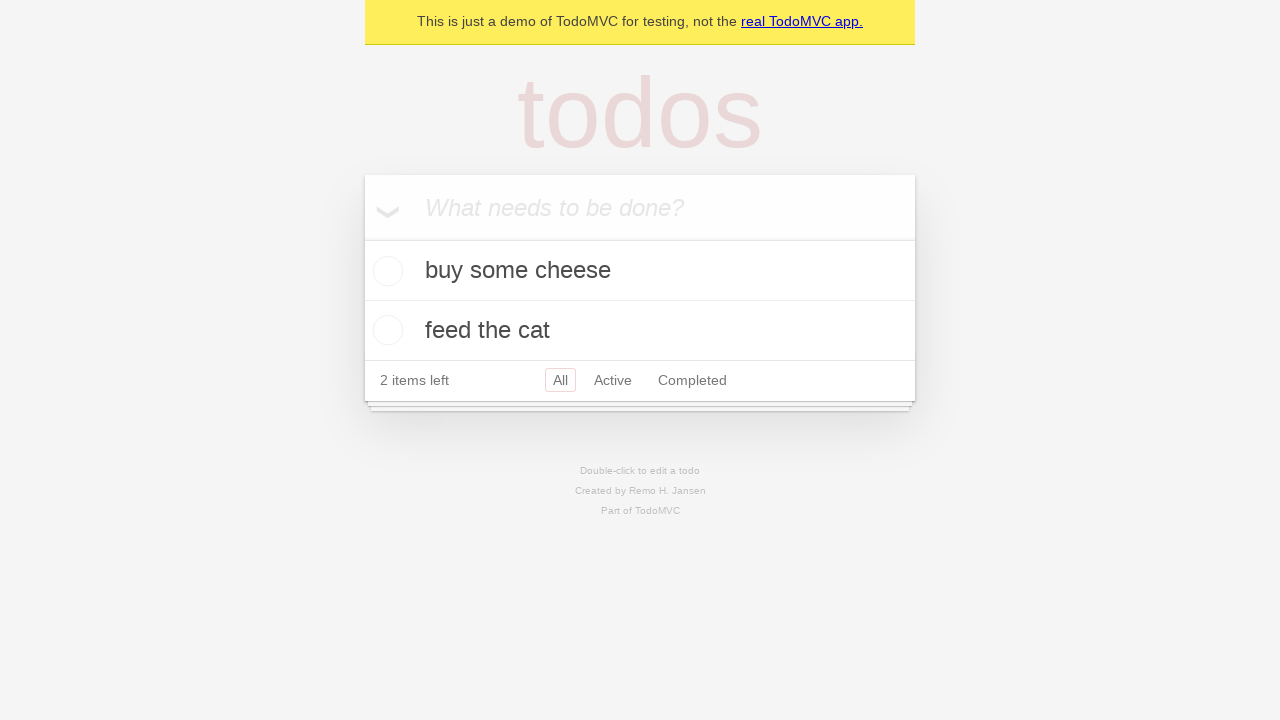

Filled todo input with 'book a doctors appointment' on internal:attr=[placeholder="What needs to be done?"i]
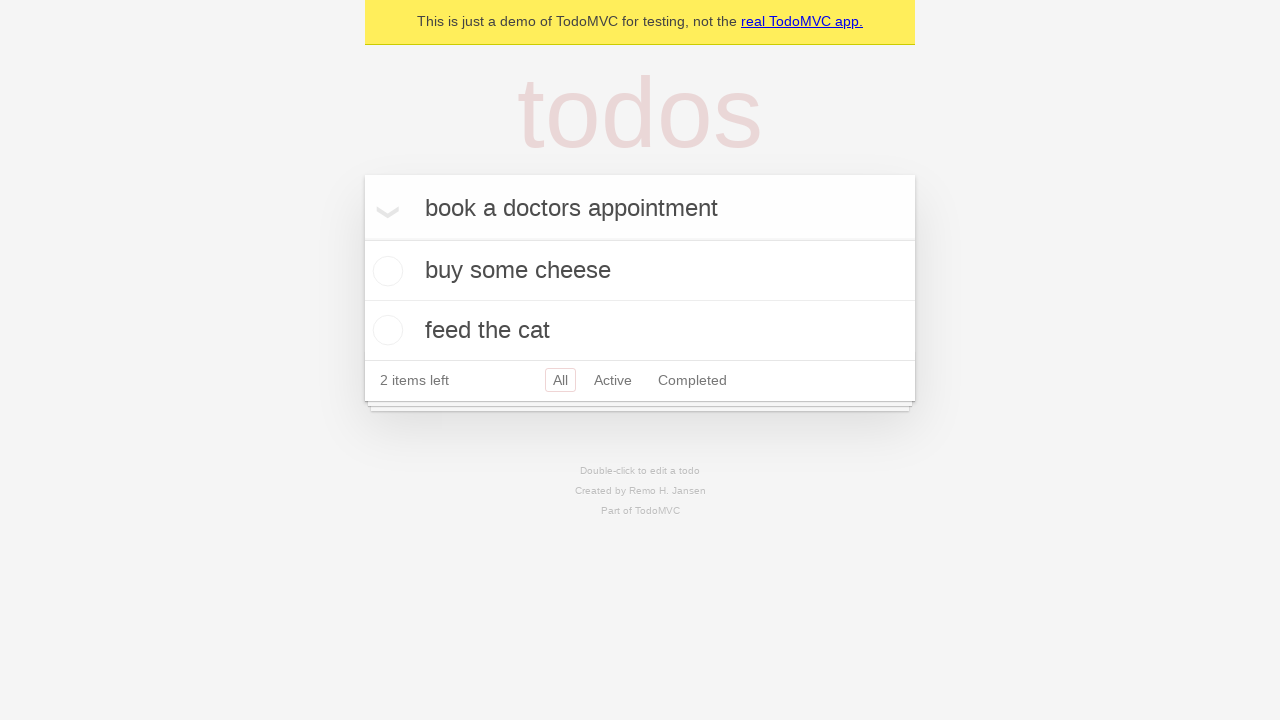

Pressed Enter to add third todo on internal:attr=[placeholder="What needs to be done?"i]
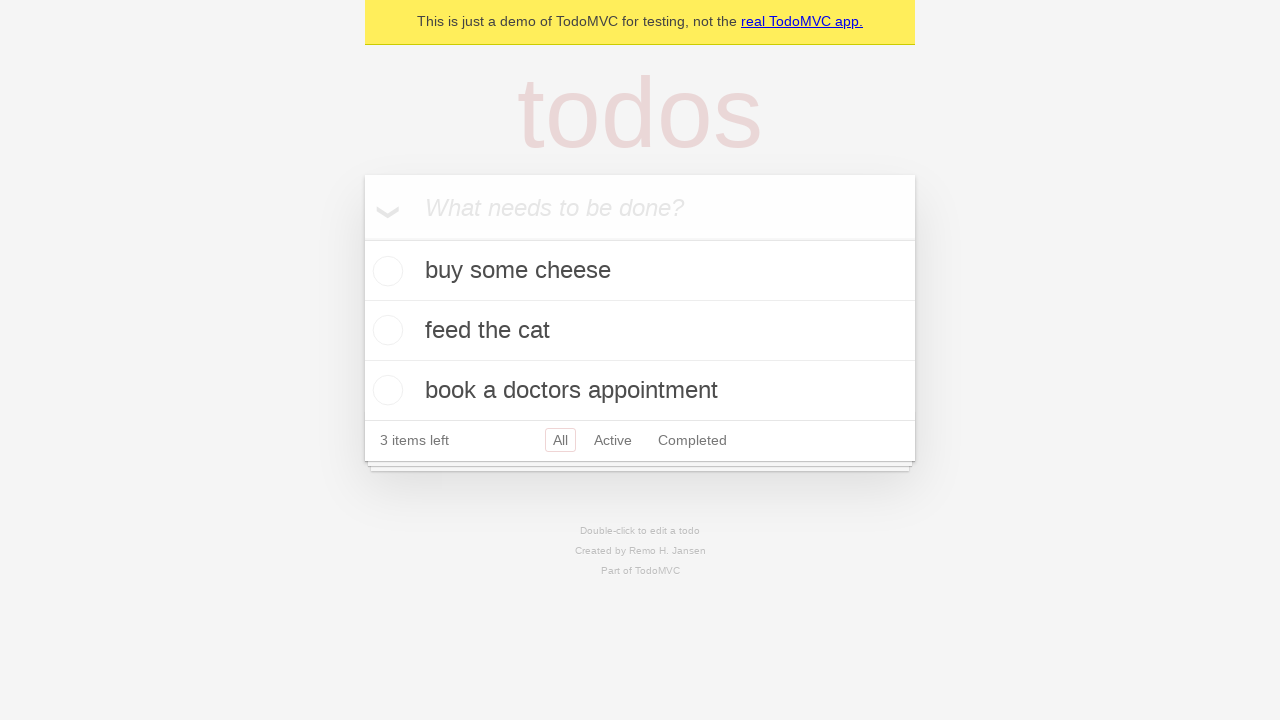

Double-clicked on second todo item to enter edit mode at (640, 331) on internal:testid=[data-testid="todo-item"s] >> nth=1
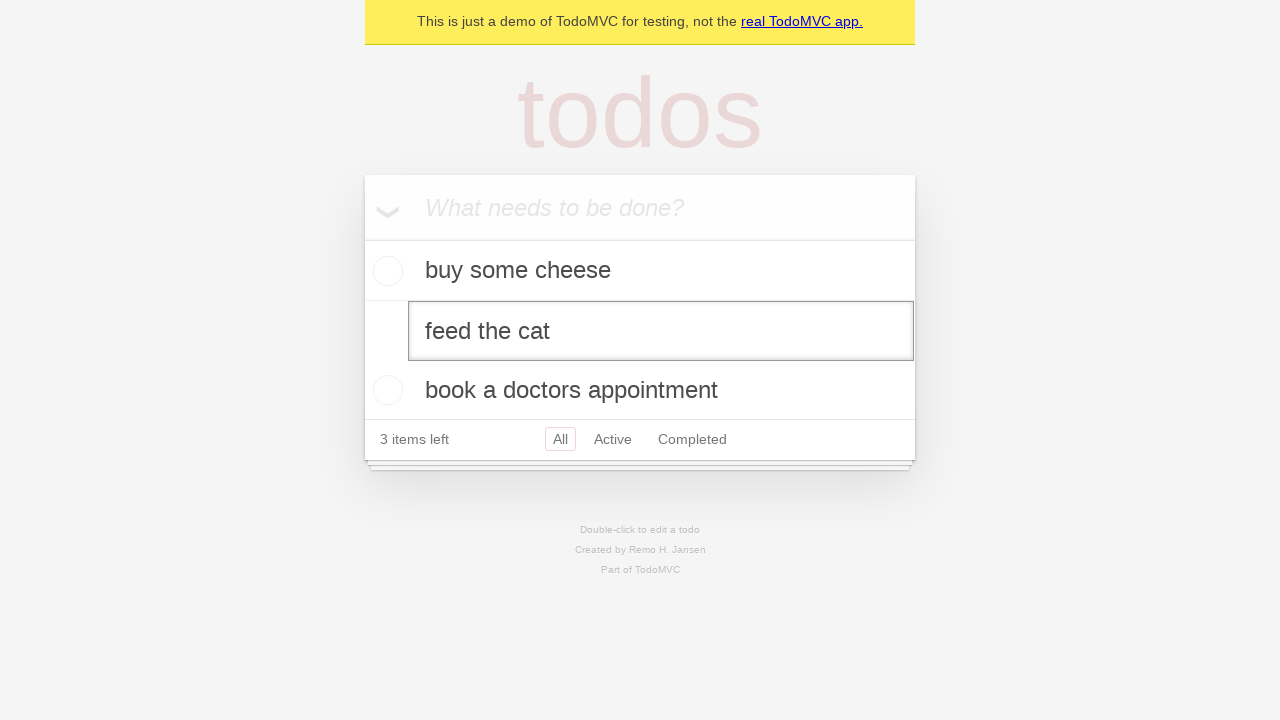

Filled edit field with text containing leading and trailing whitespace on internal:testid=[data-testid="todo-item"s] >> nth=1 >> internal:role=textbox[nam
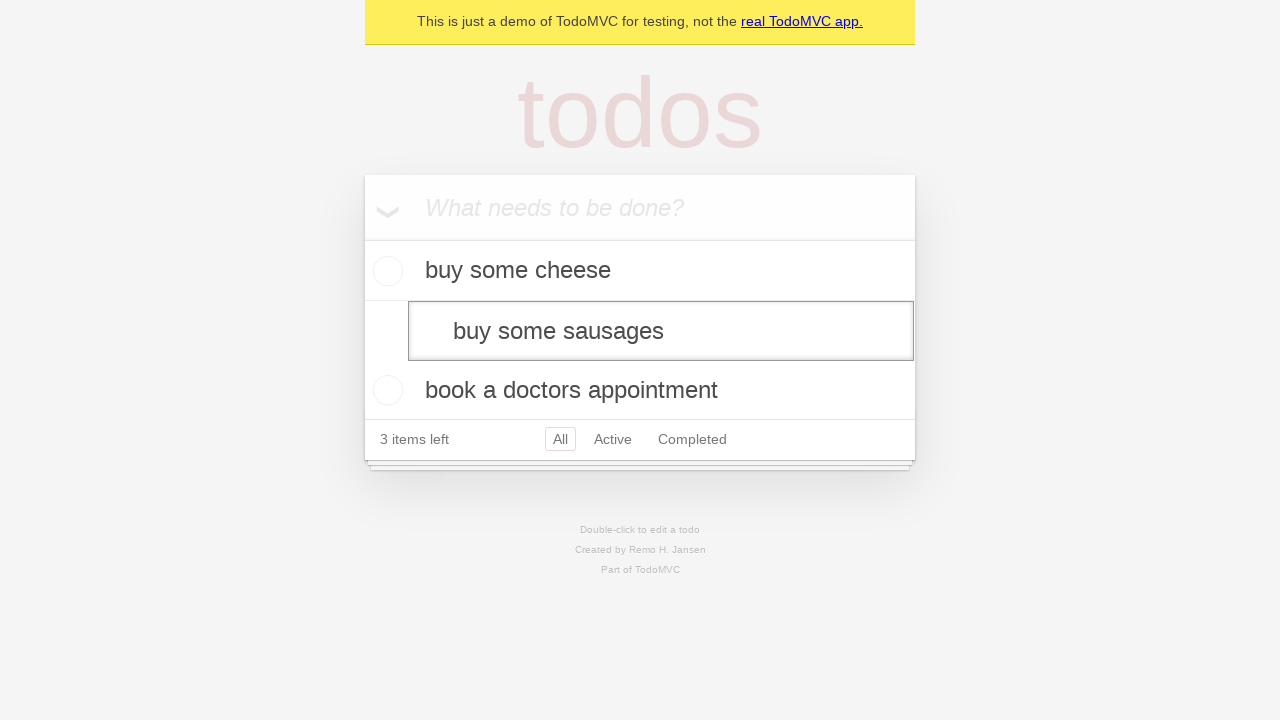

Pressed Enter to save edited todo with whitespace on internal:testid=[data-testid="todo-item"s] >> nth=1 >> internal:role=textbox[nam
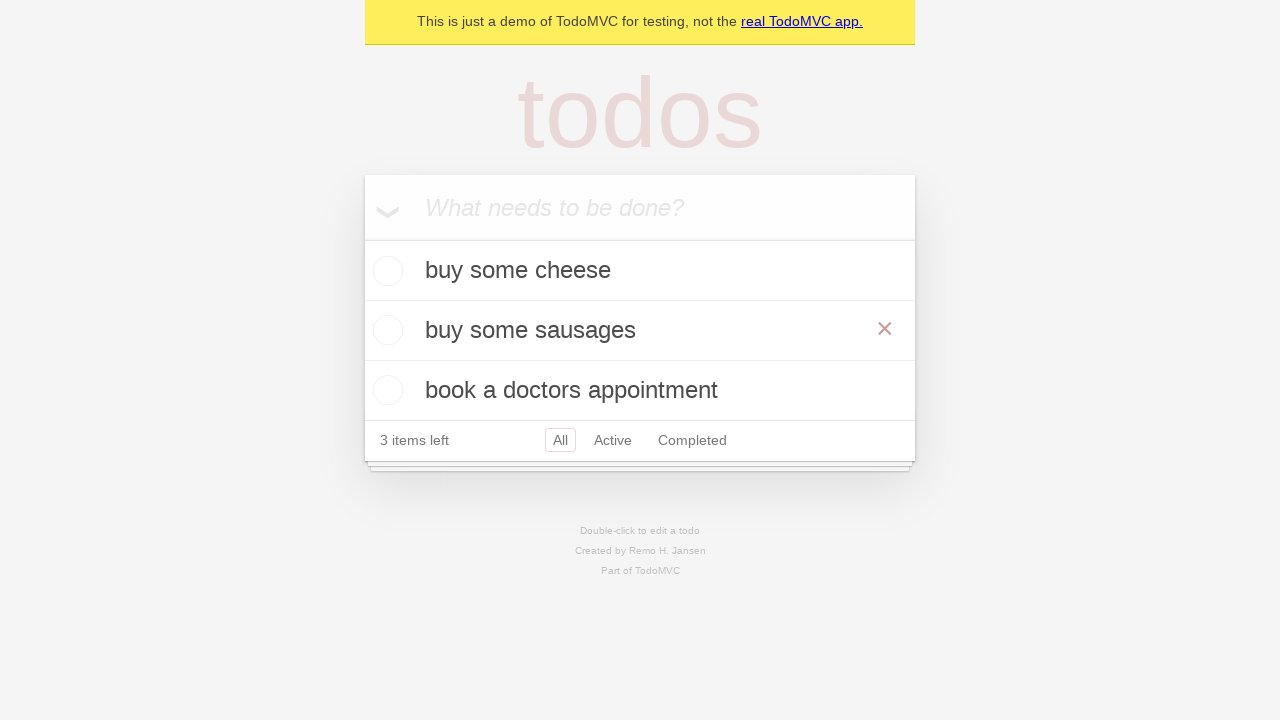

Waited for todo title to appear, confirming text was trimmed
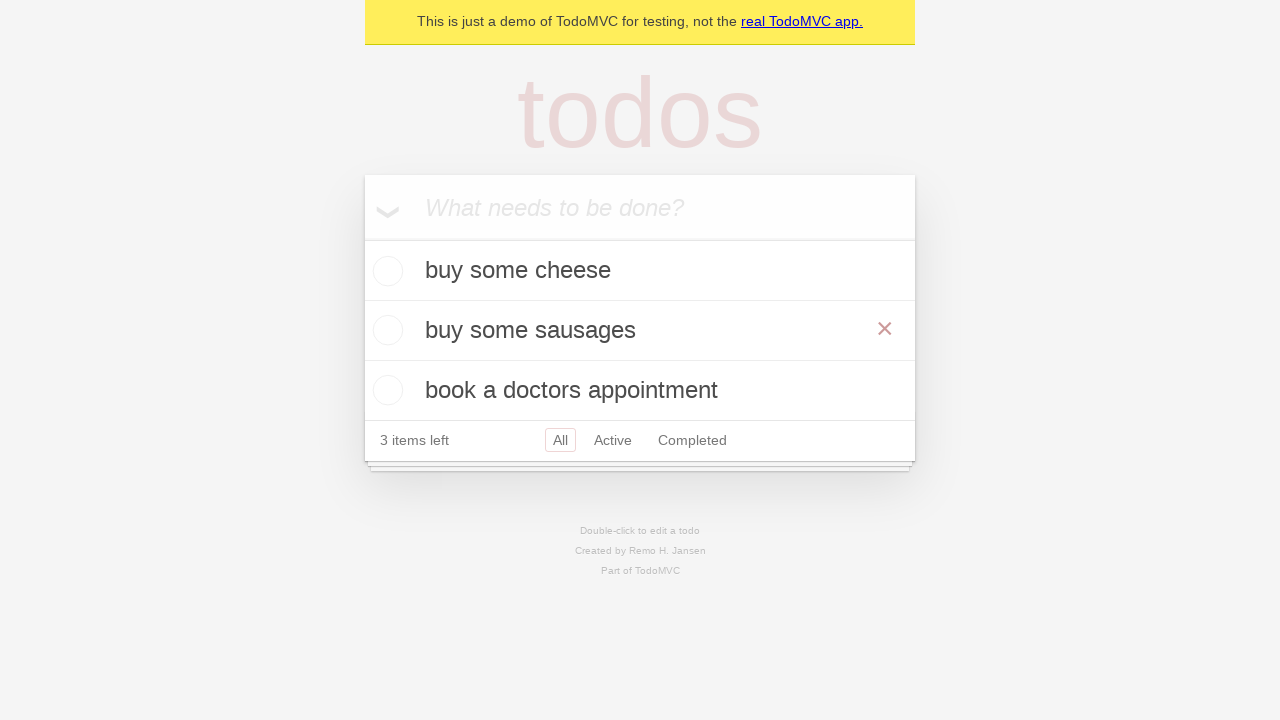

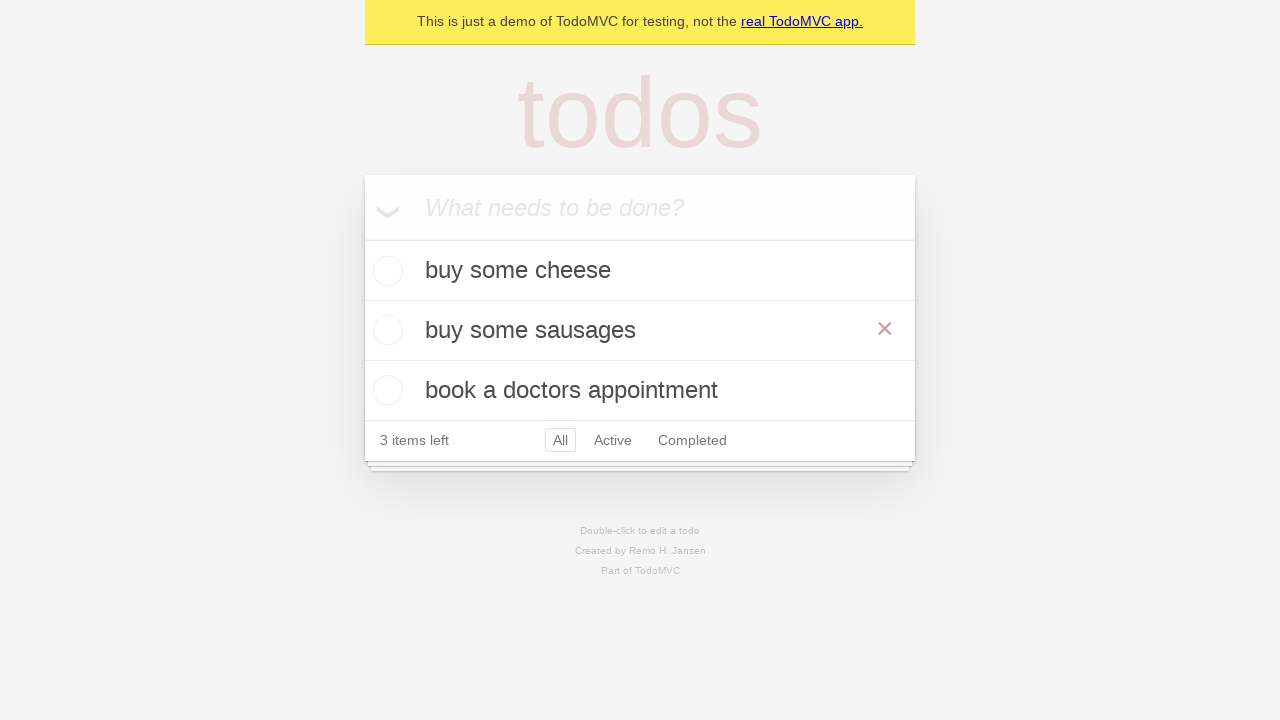